Tests link navigation on demoqa.com by clicking a link that opens in a new tab and verifying the new page loads correctly.

Starting URL: https://demoqa.com/links

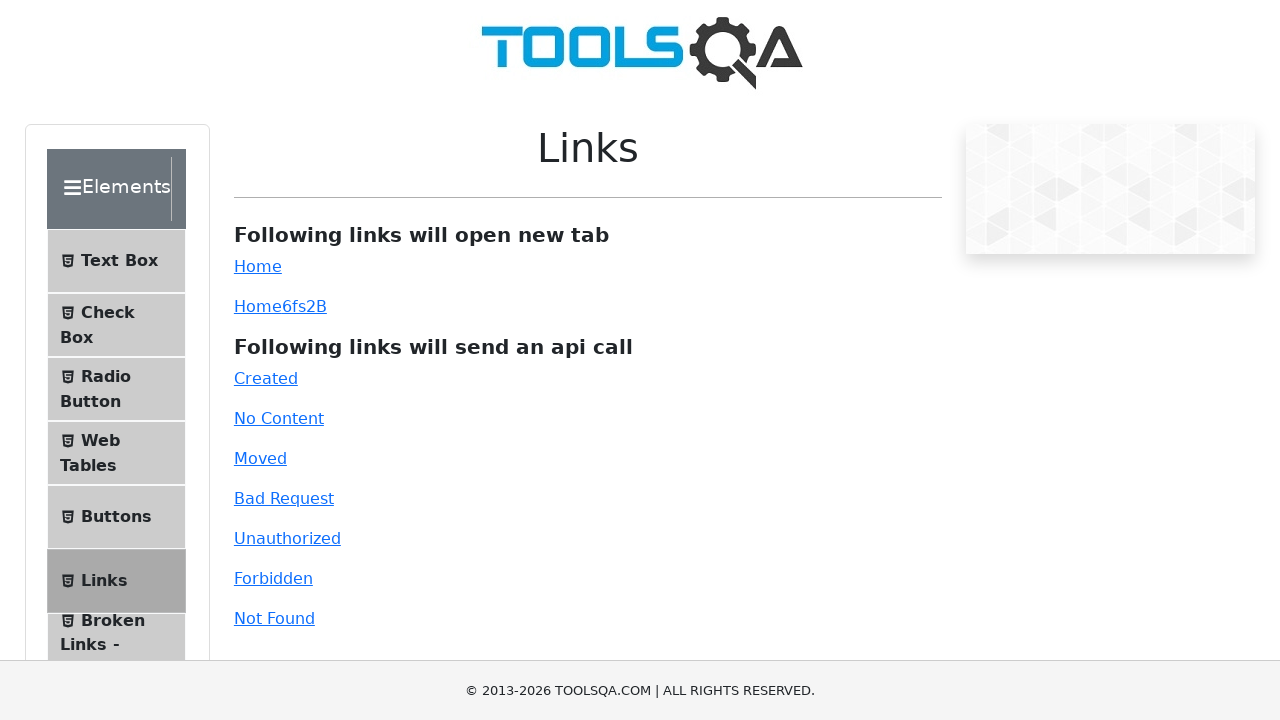

Clicked simple link that opens in new tab at (258, 266) on #simpleLink
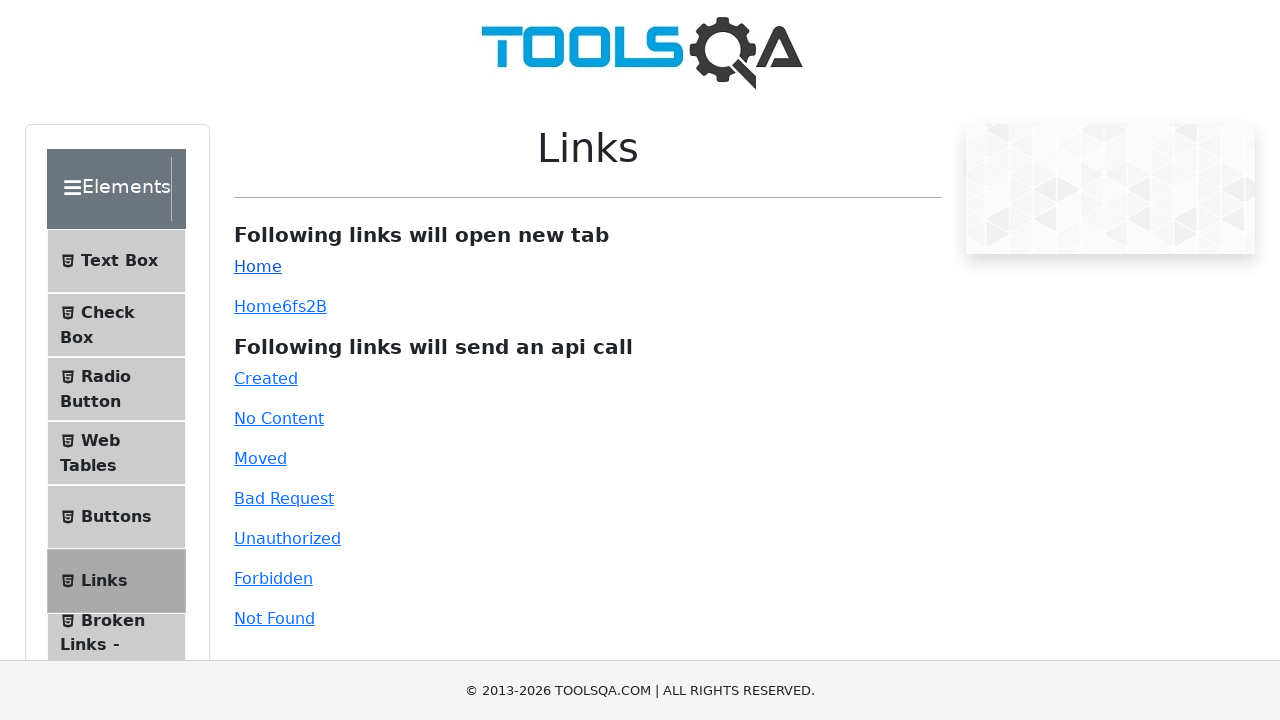

Switched to newly opened page
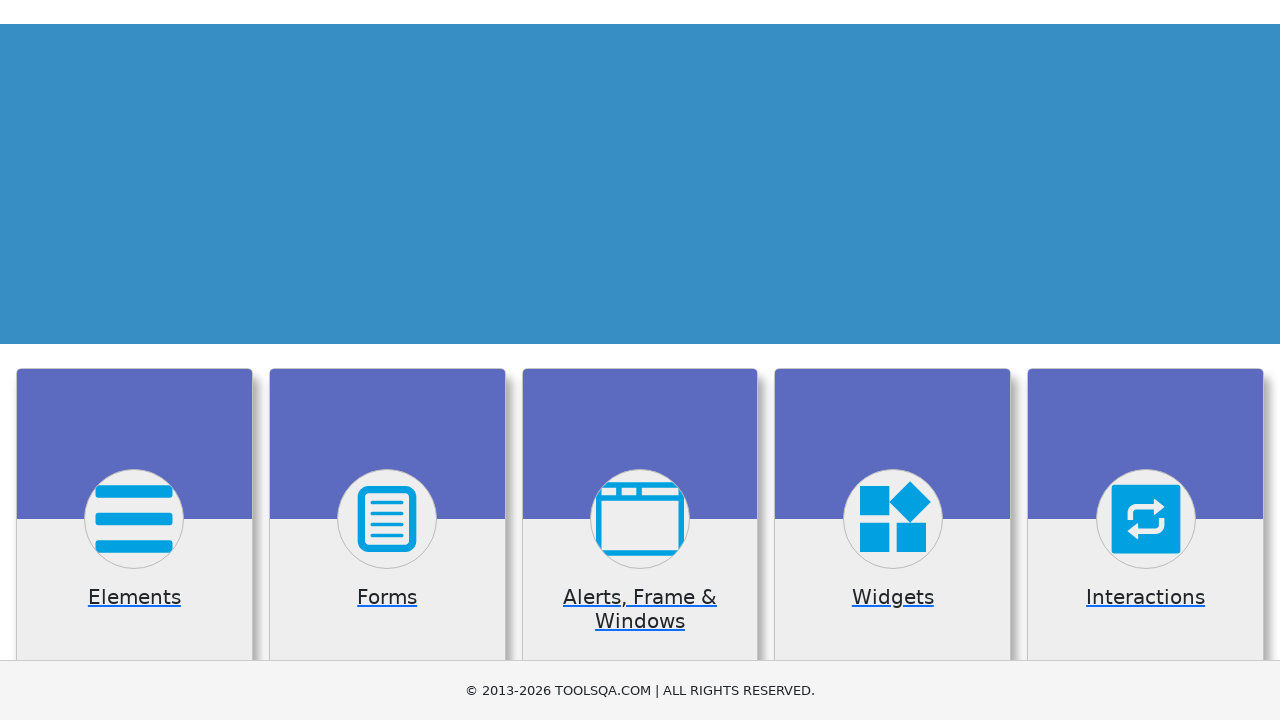

New page loaded and banner image is displayed
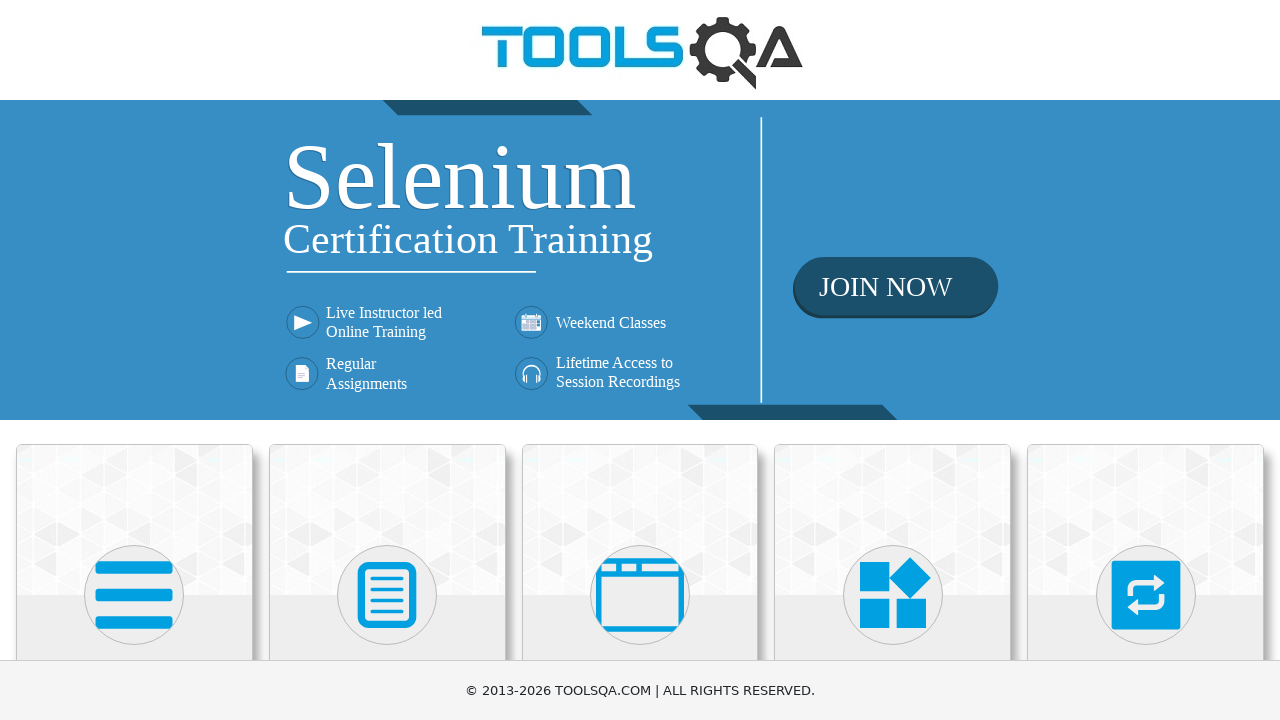

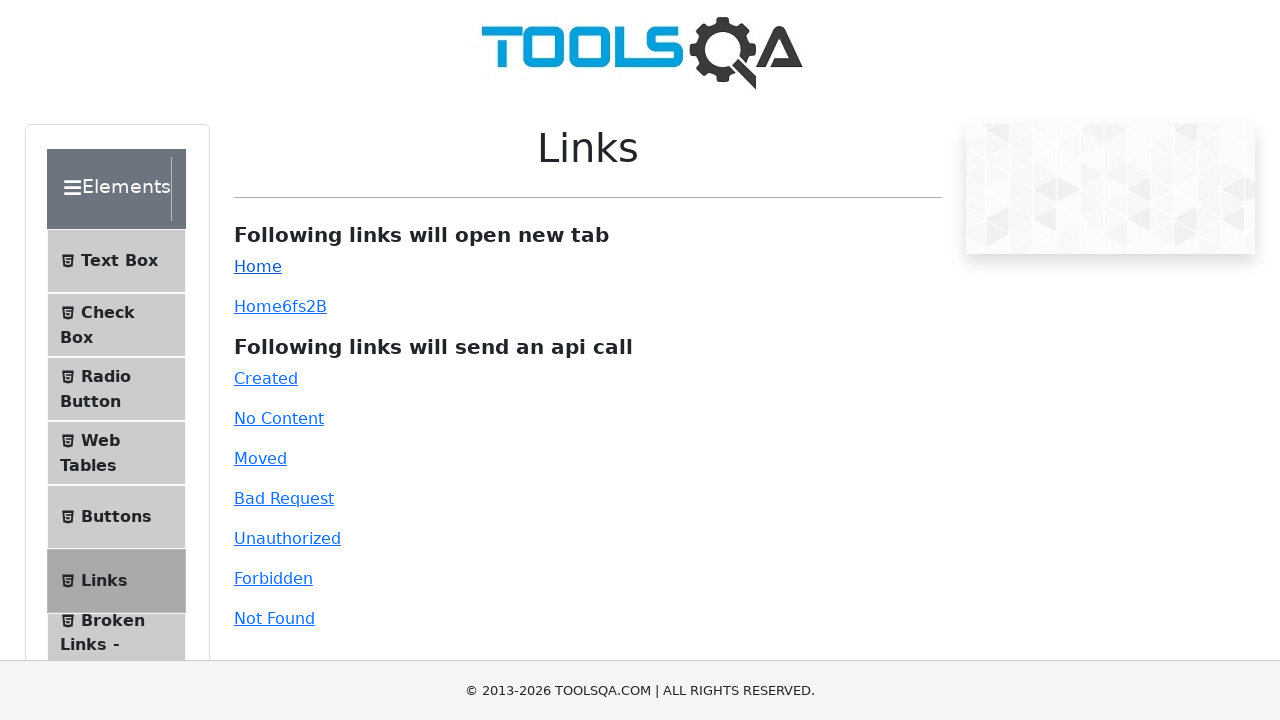